Solves a math captcha by calculating a value from an element on the page, filling the answer, selecting checkboxes and radio buttons, then submitting the form

Starting URL: http://suninjuly.github.io/math.html

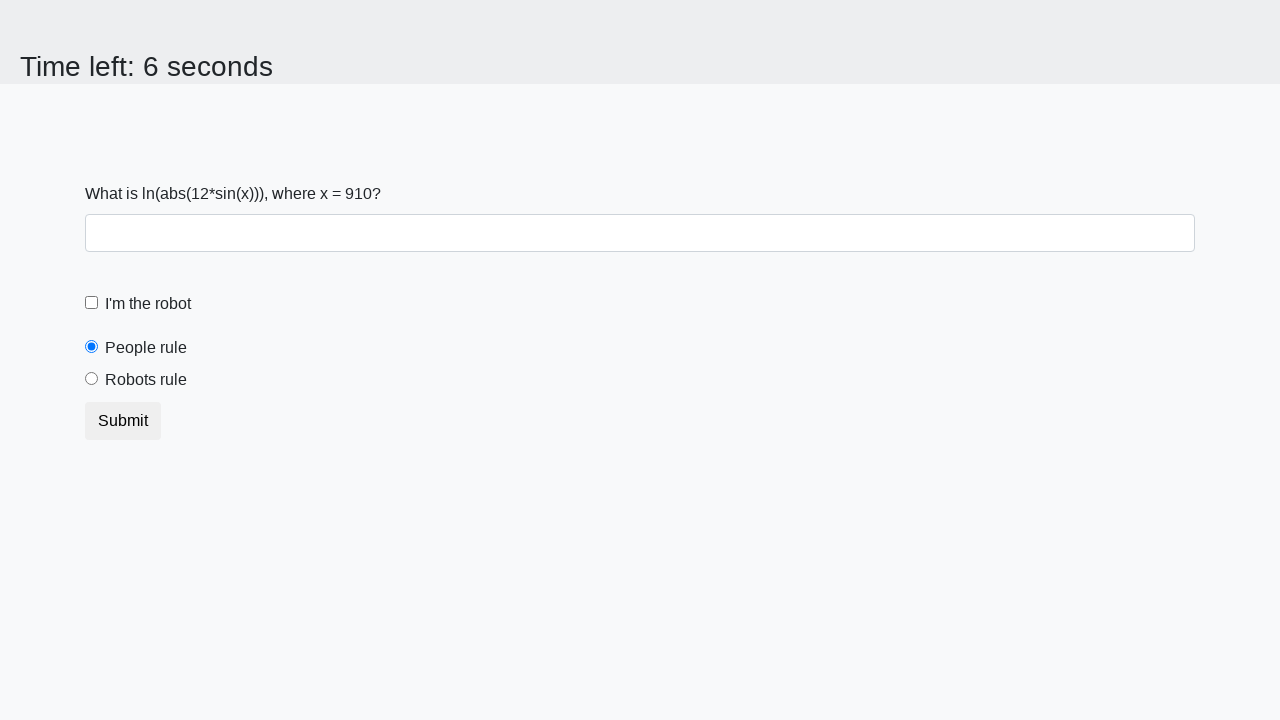

Retrieved the math value from #input_value element
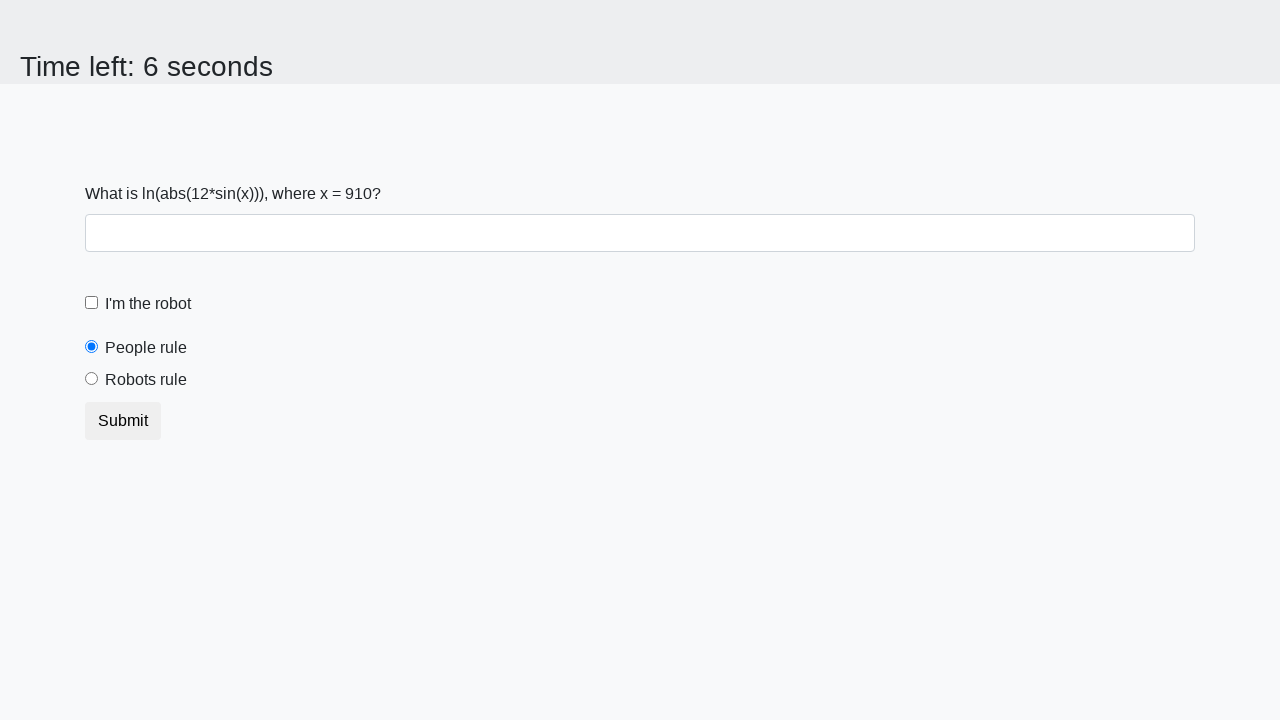

Calculated math captcha answer: 2.349393779575096
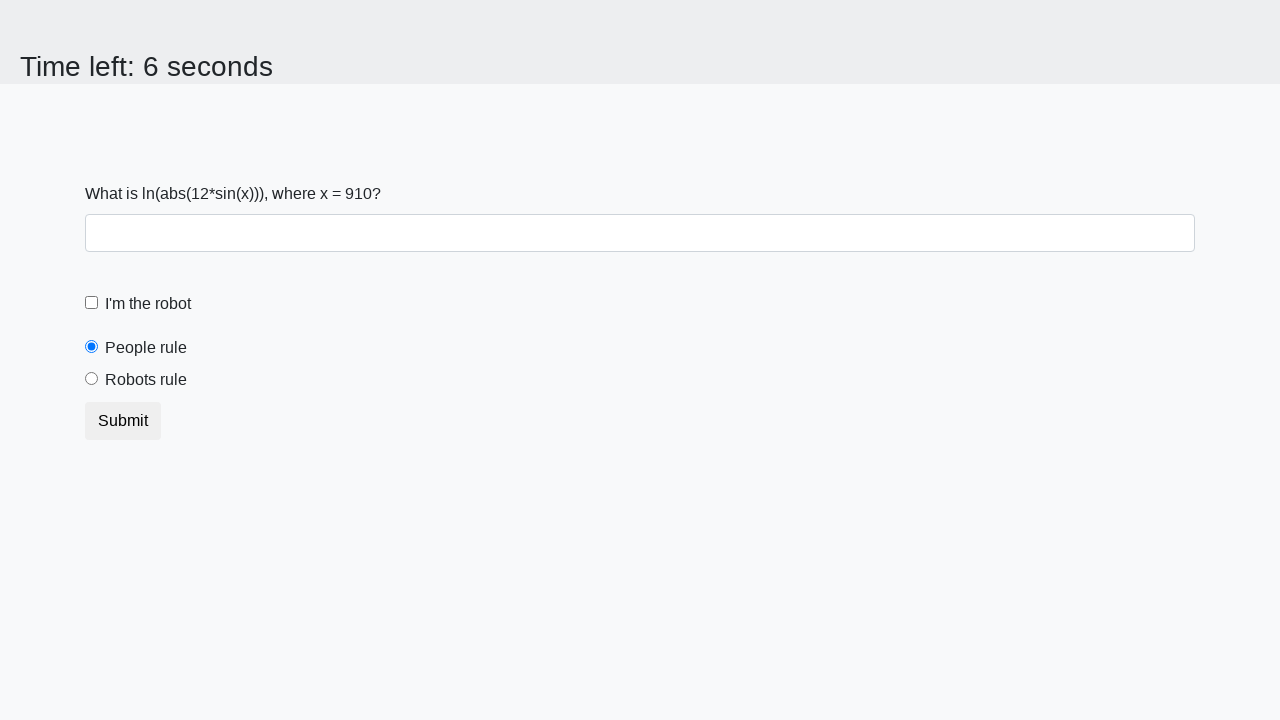

Filled answer field with calculated result on #answer
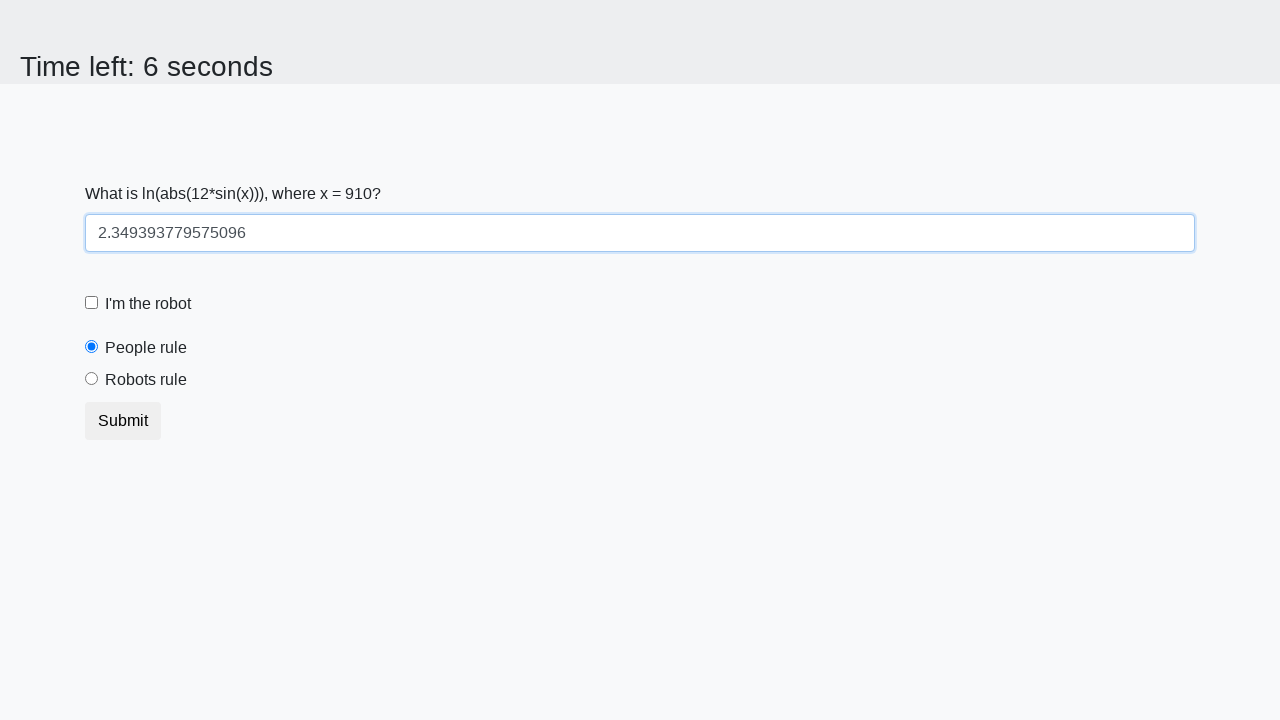

Checked the 'I'm a robot' checkbox at (92, 303) on #robotCheckbox
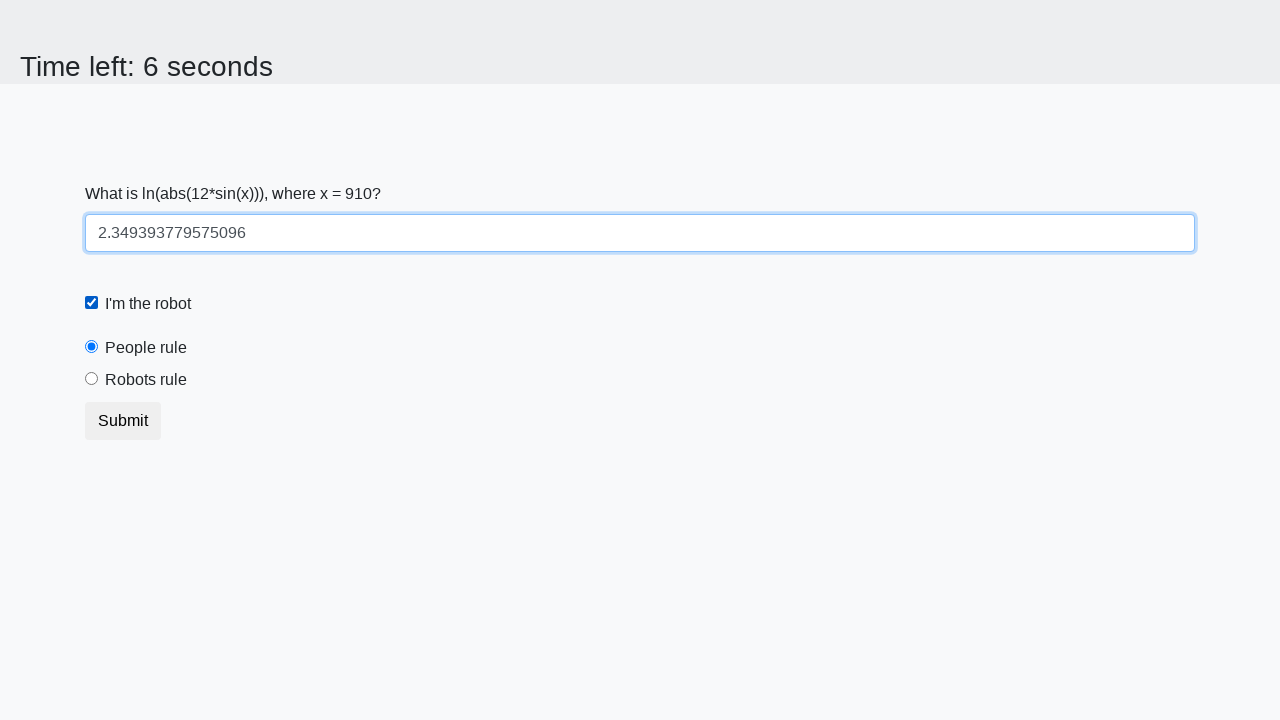

Selected the 'Robots rule' radio button at (92, 379) on #robotsRule
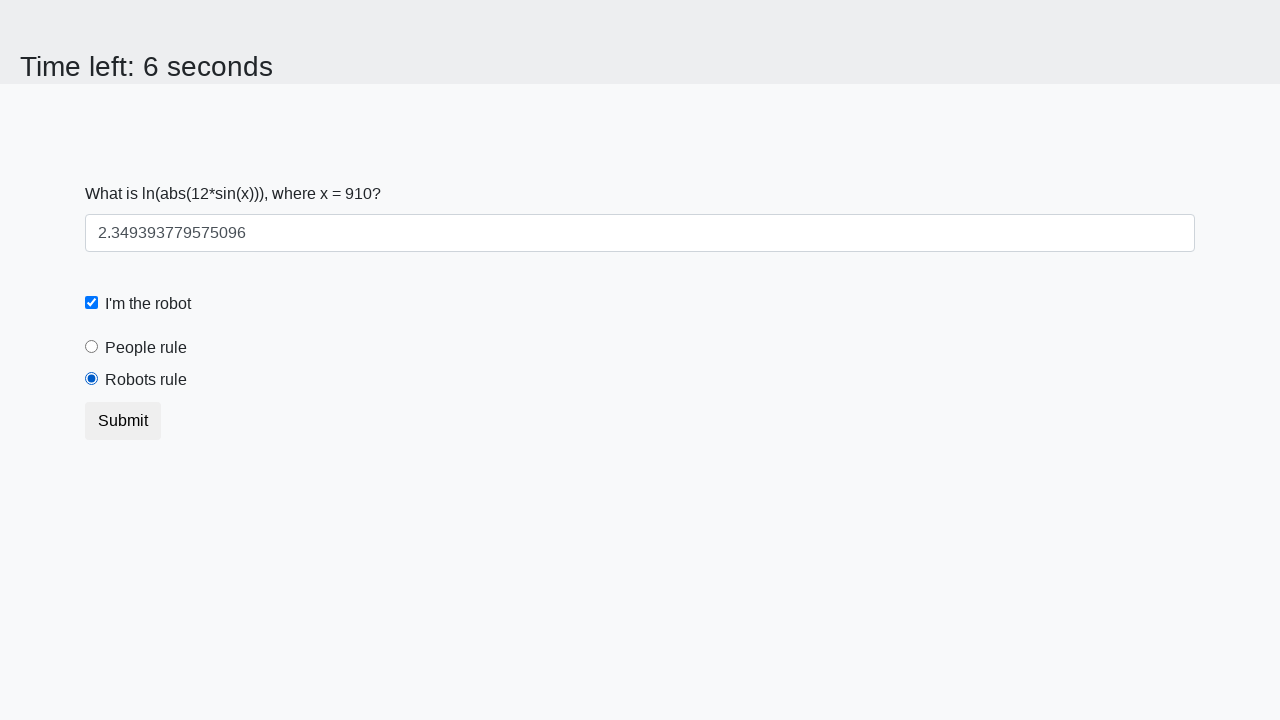

Clicked the submit button at (123, 421) on button.btn
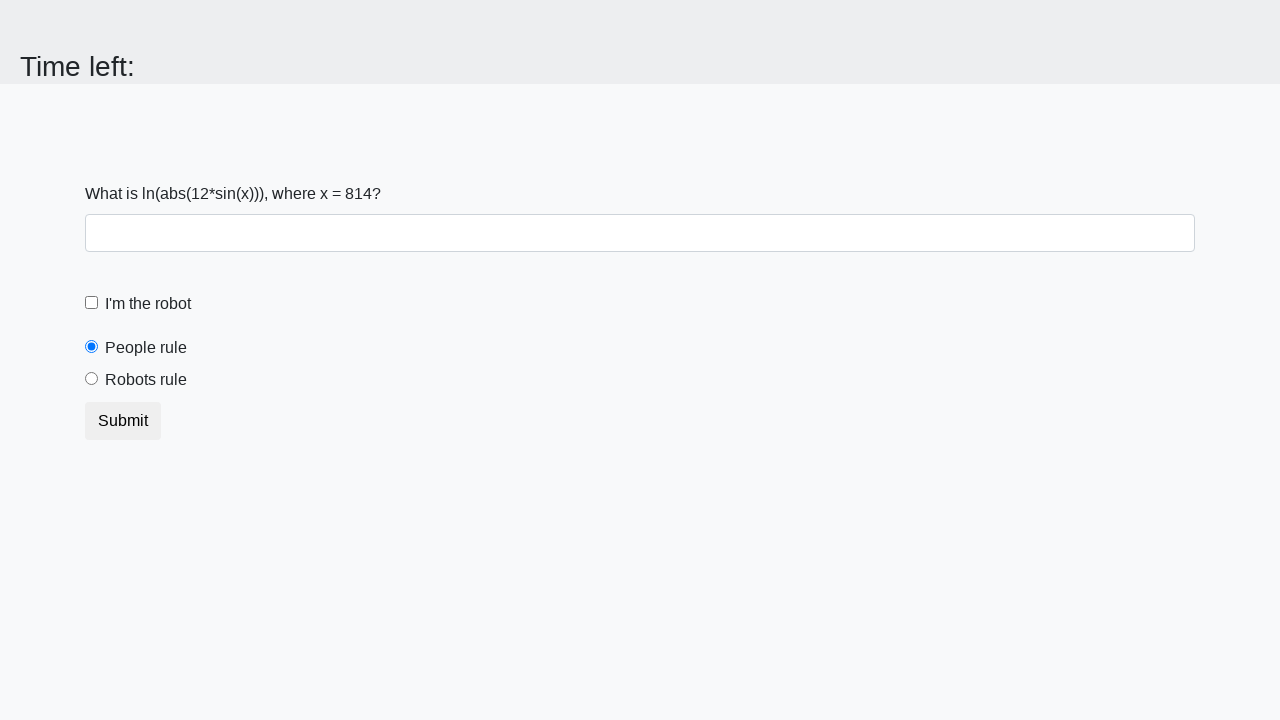

Waited 1 second for form submission result
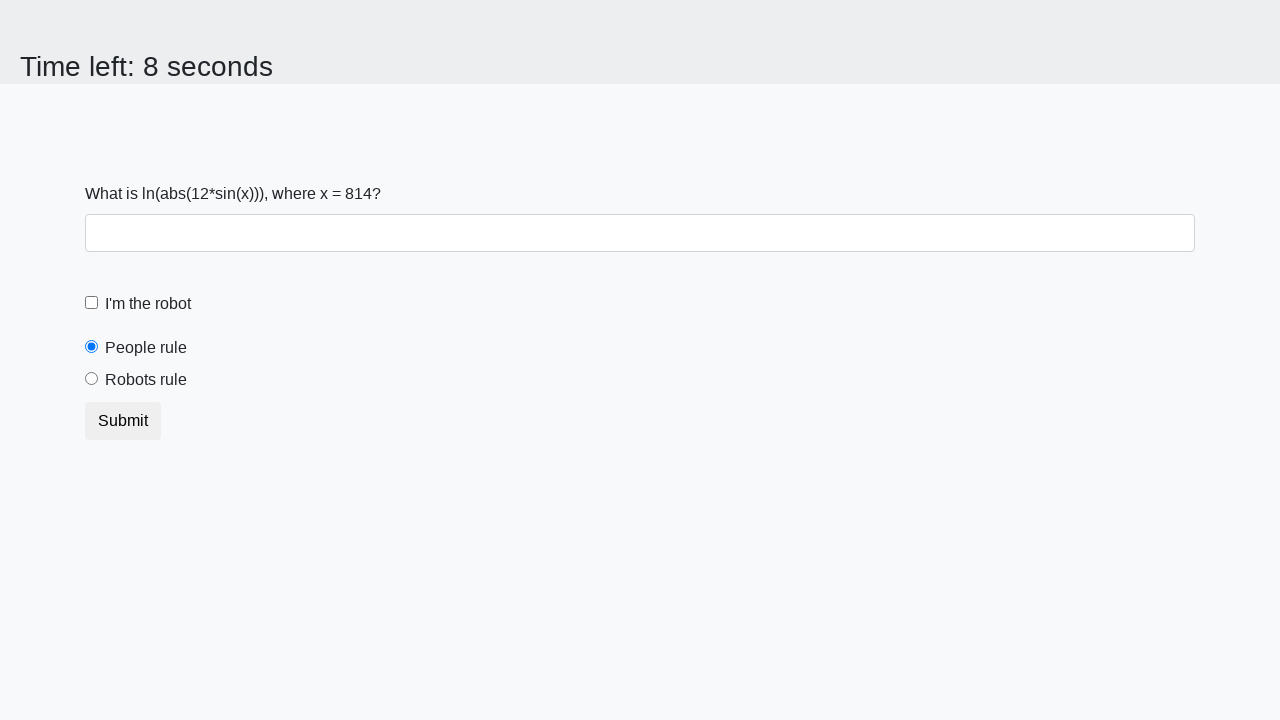

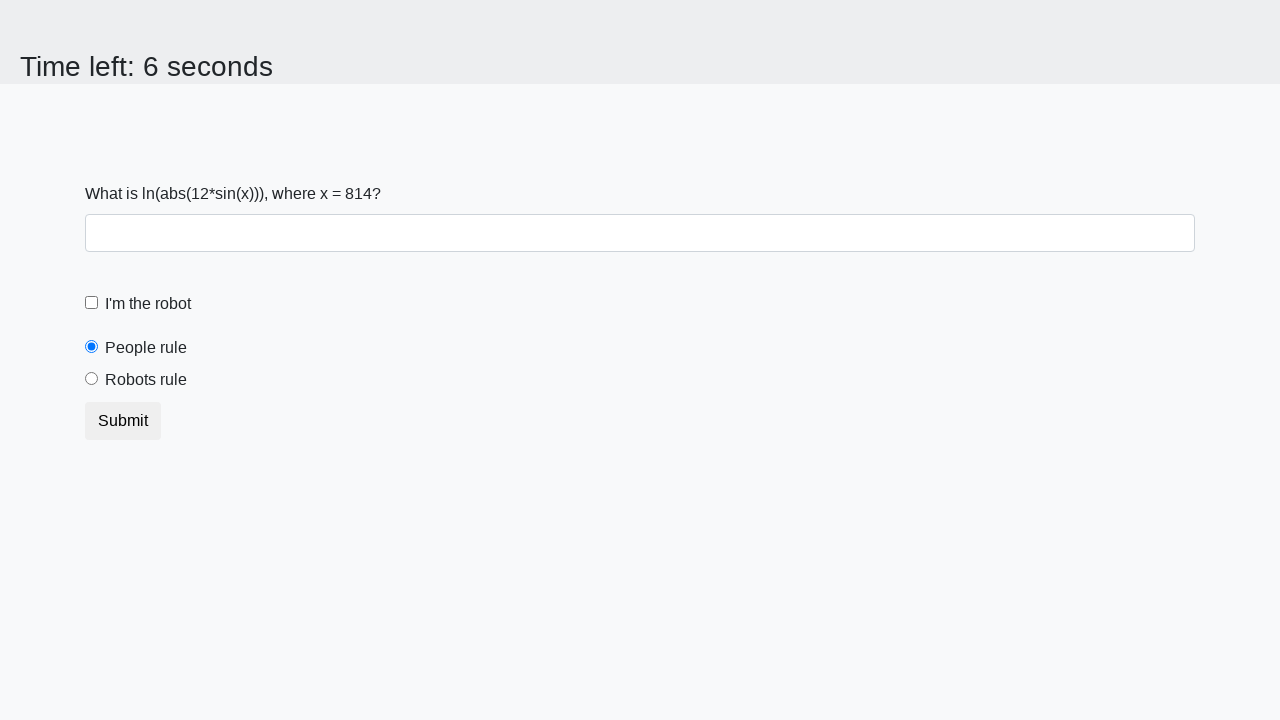